Tests JavaScript alert handling by clicking alert button and accepting the alert

Starting URL: https://dgotlieb.github.io/Navigation/Navigation.html

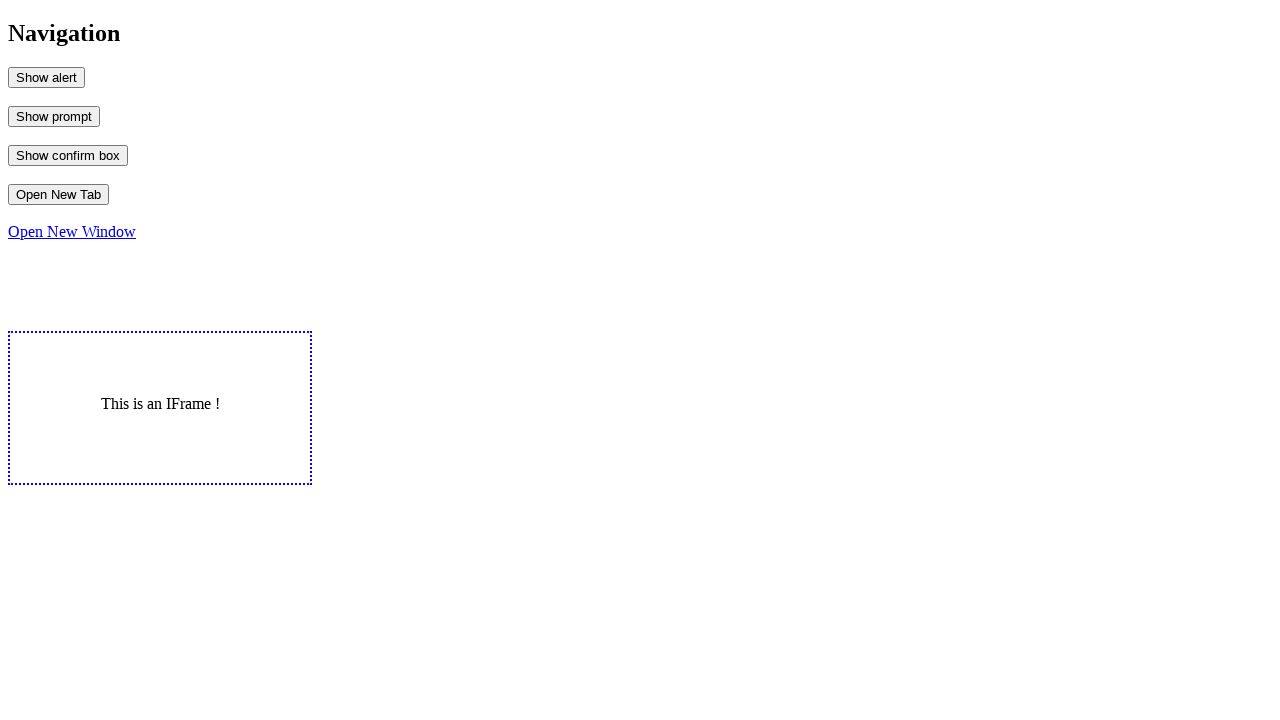

Clicked alert button to trigger JavaScript alert at (46, 77) on #MyAlert
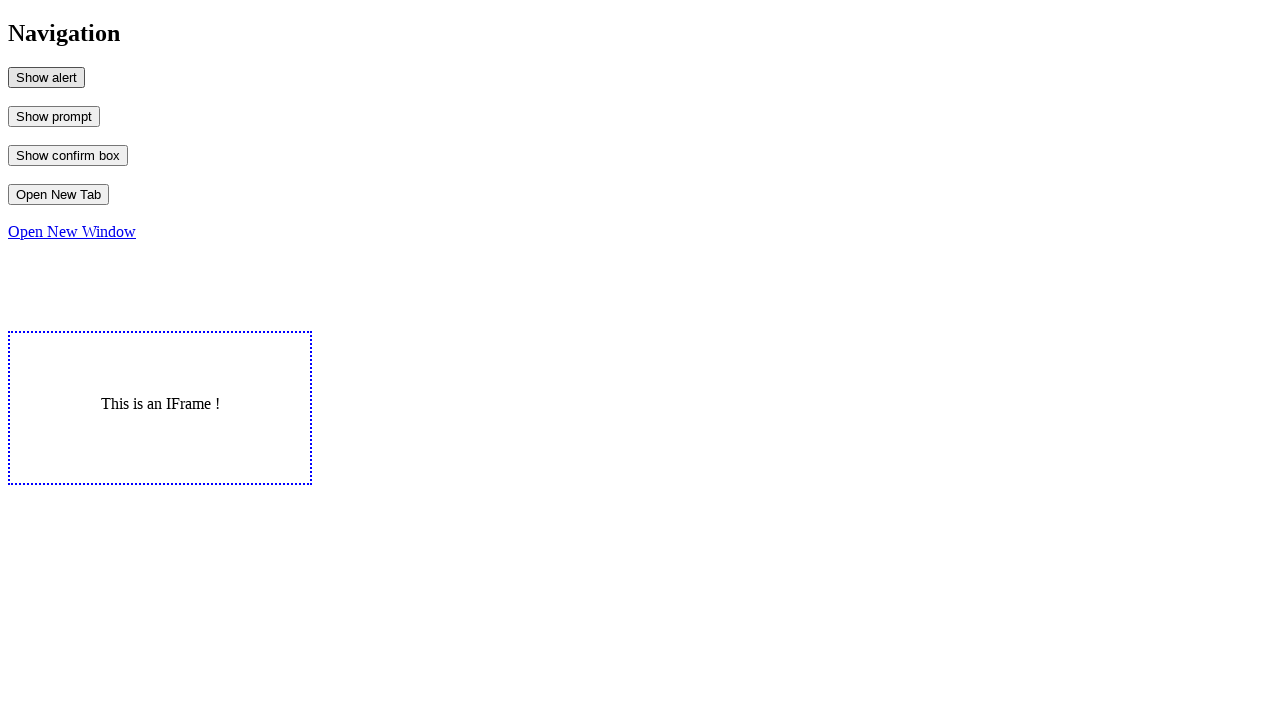

Set up dialog handler to accept alert
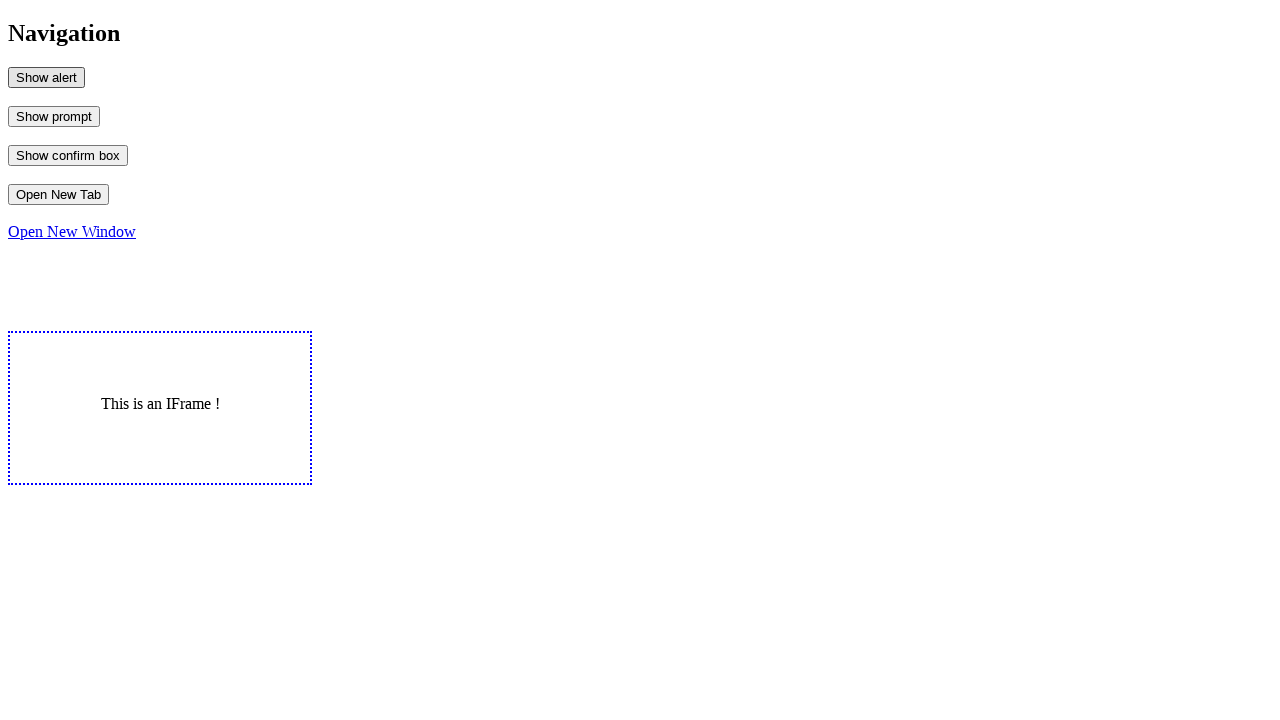

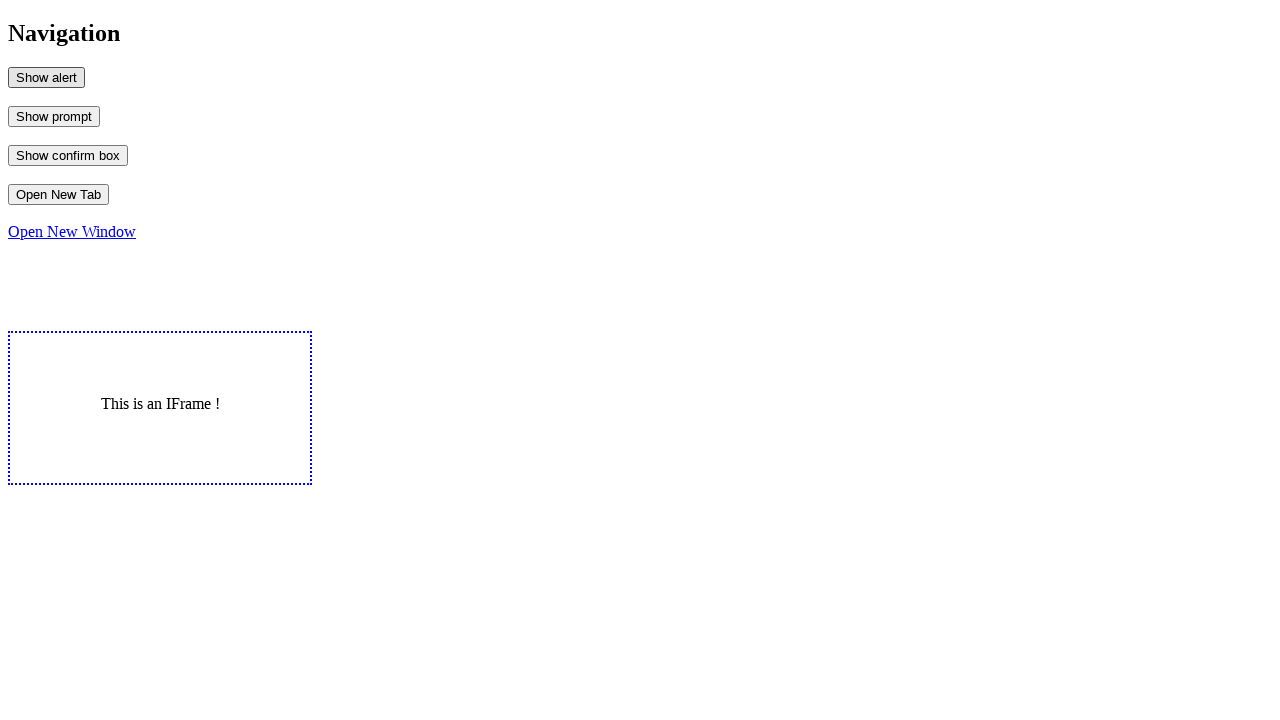